Verifies that the password field on the login form is empty by clearing it and checking its value

Starting URL: https://parabank.parasoft.com/parabank/index.htm

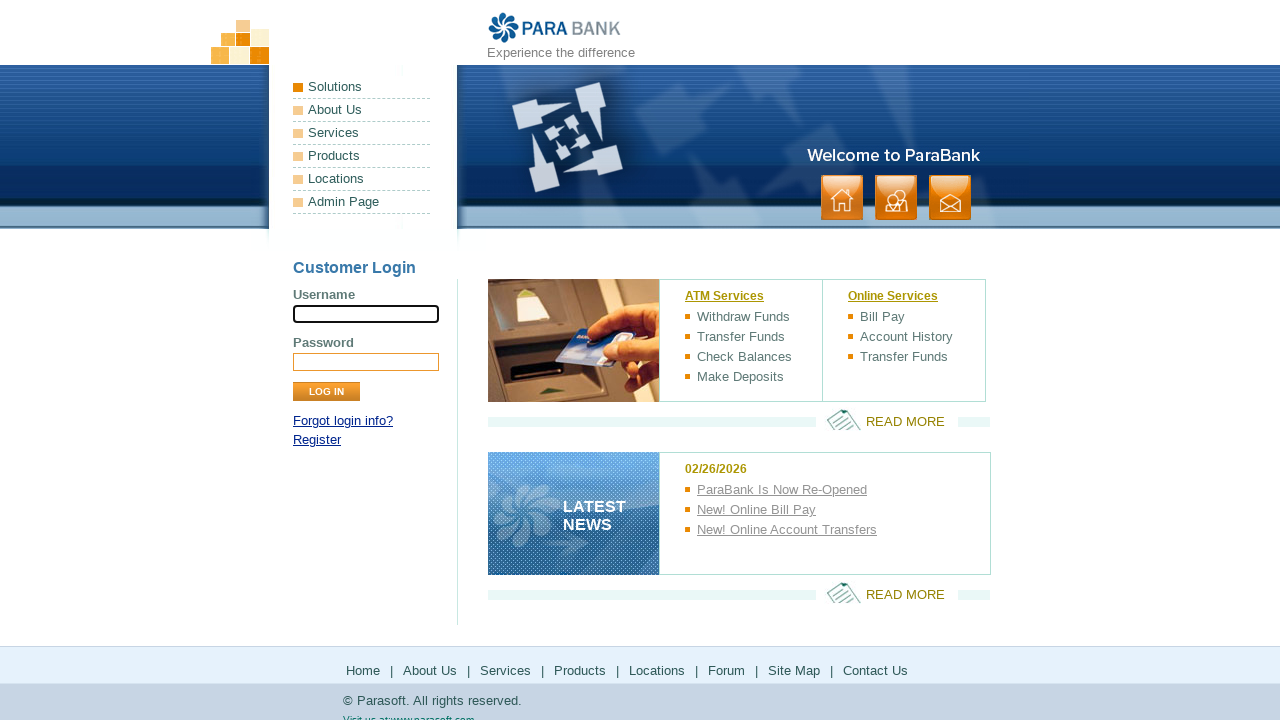

Password field became visible
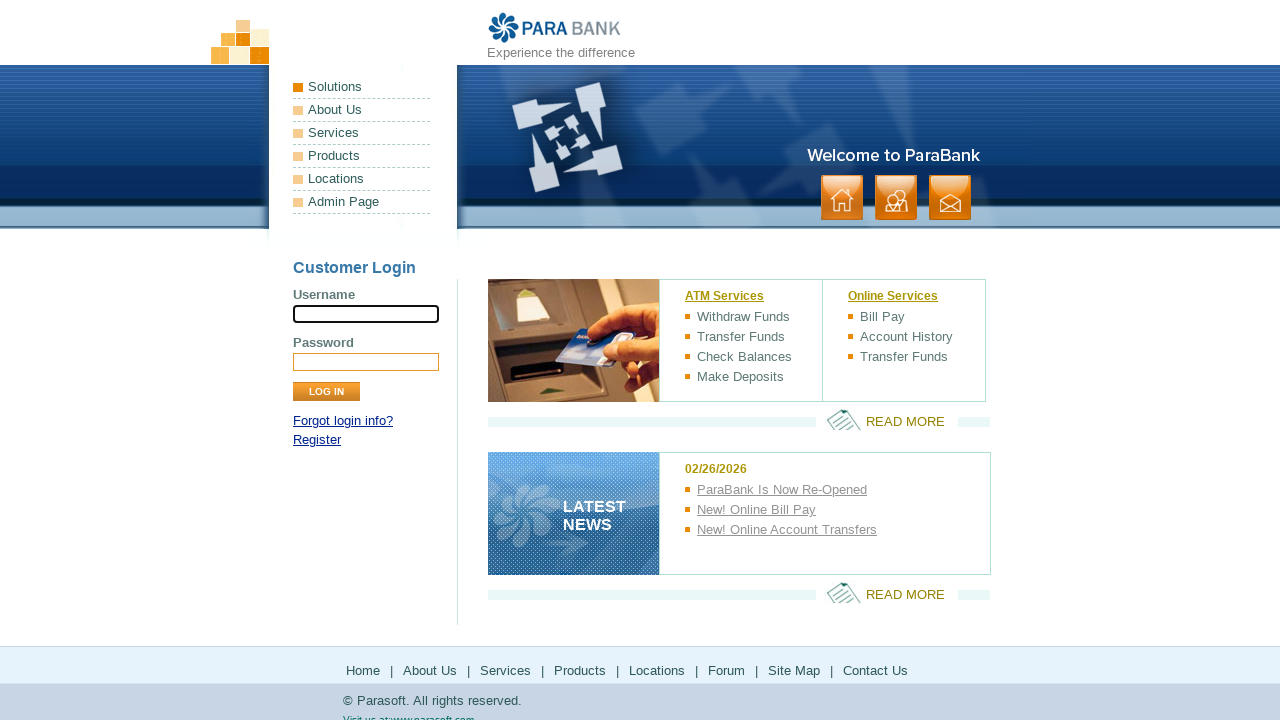

Cleared the password field by filling it with empty string on xpath=//*[@id="loginPanel"]/form/div[2]/input
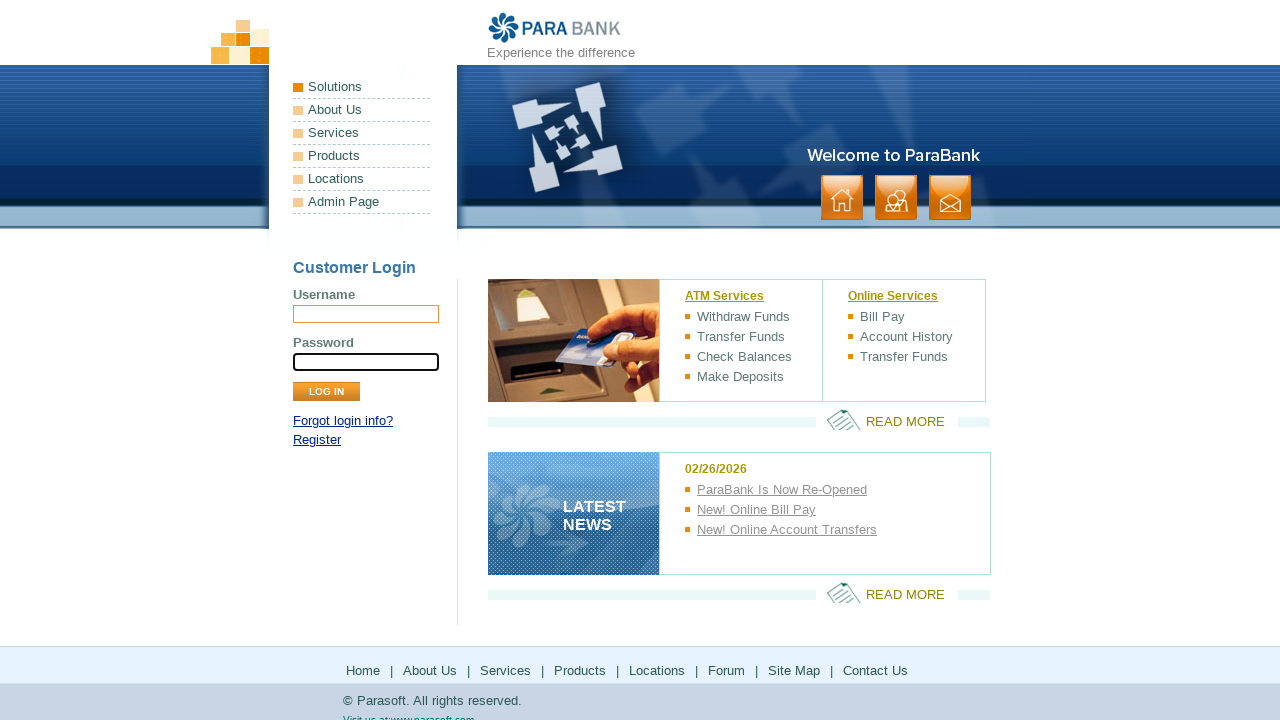

Retrieved password field value
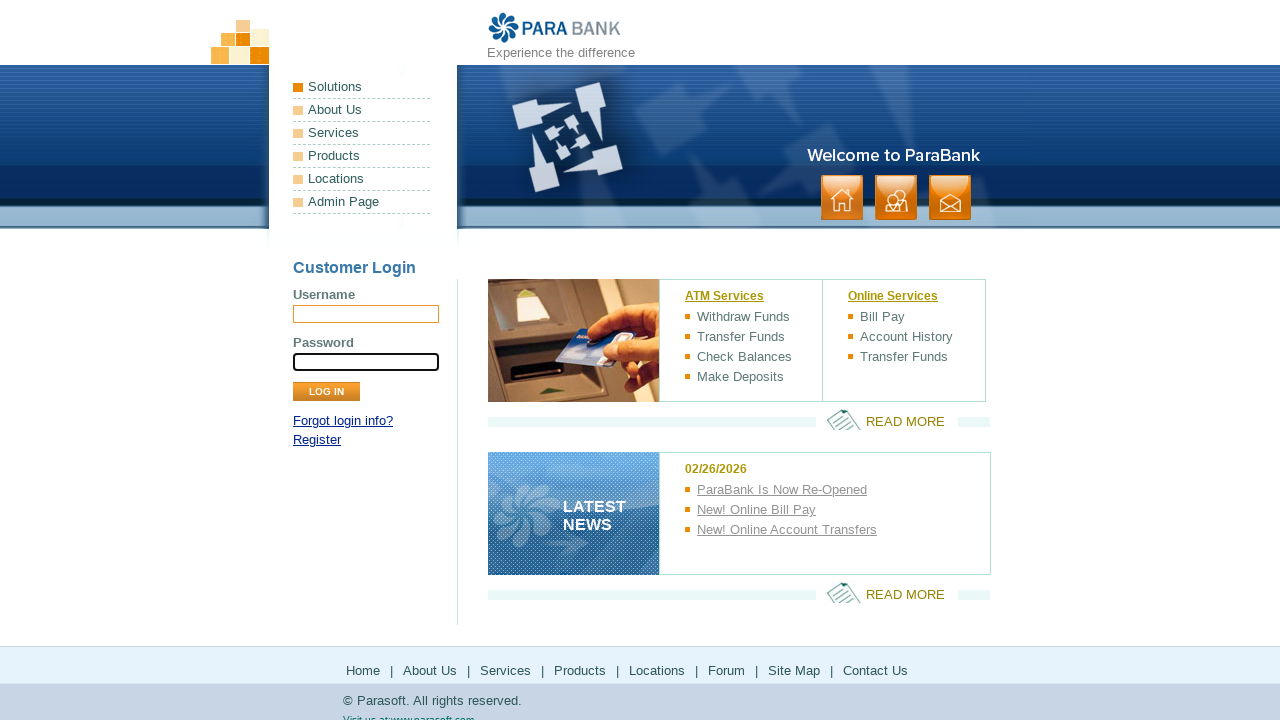

Assertion passed: password field is empty
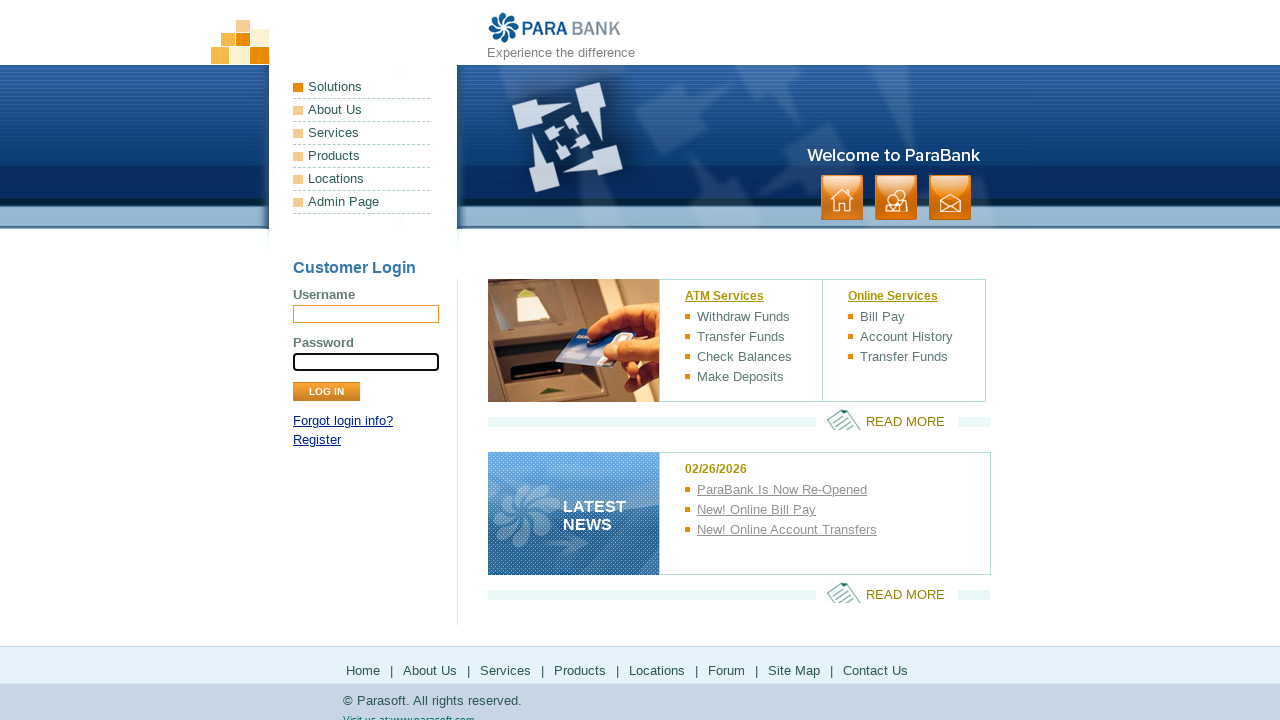

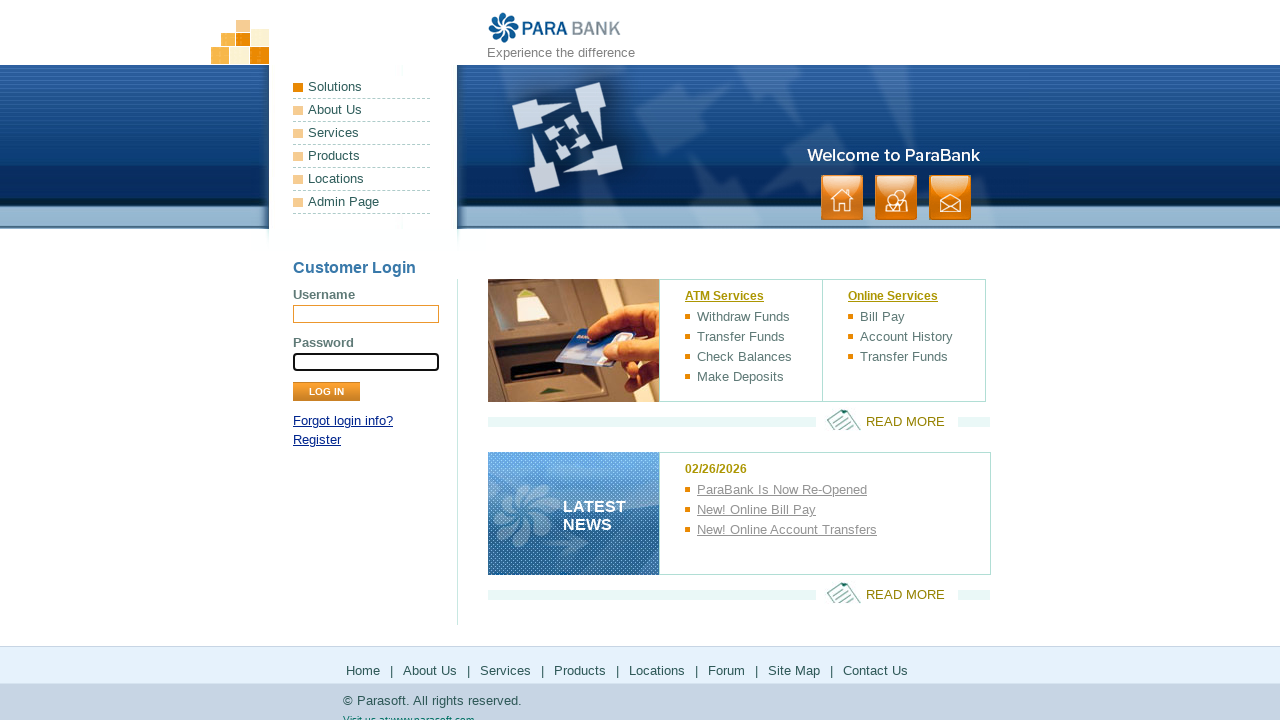